Clicks on multiple selectable list items in sequence

Starting URL: https://automationfc.github.io/jquery-selectable/

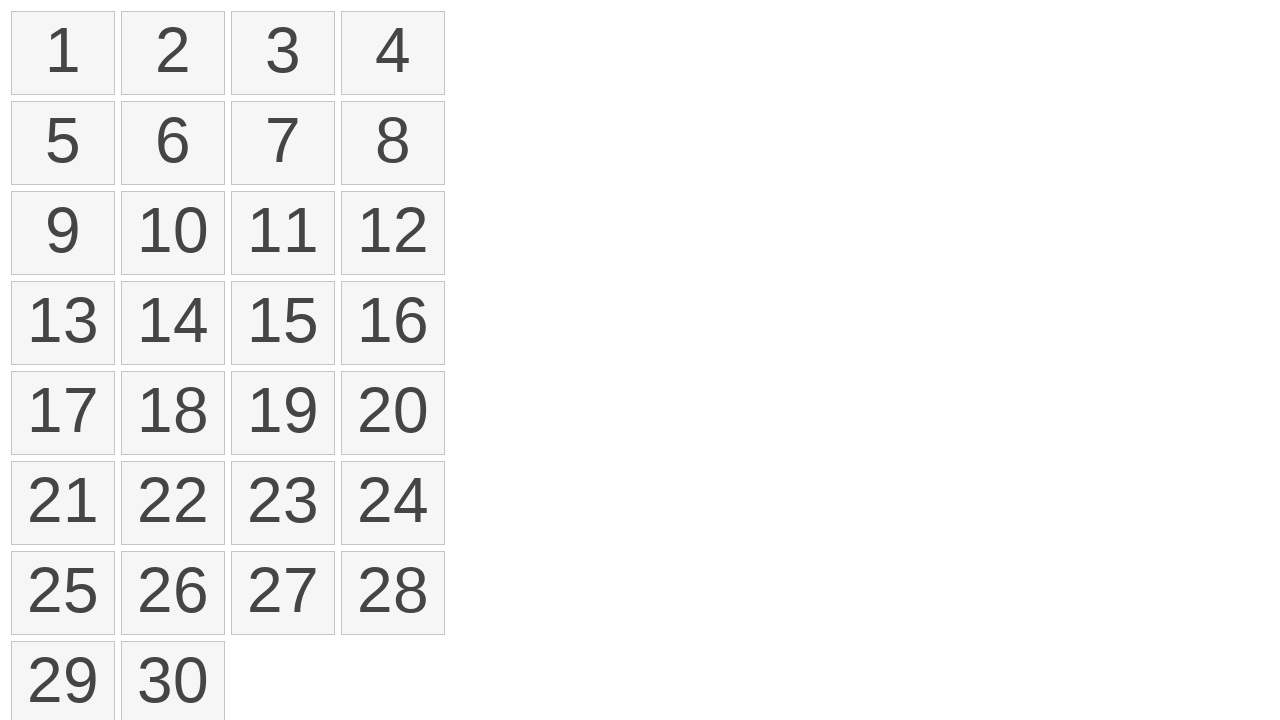

Clicked selectable list item 1 at (63, 53) on li:nth-child(1)
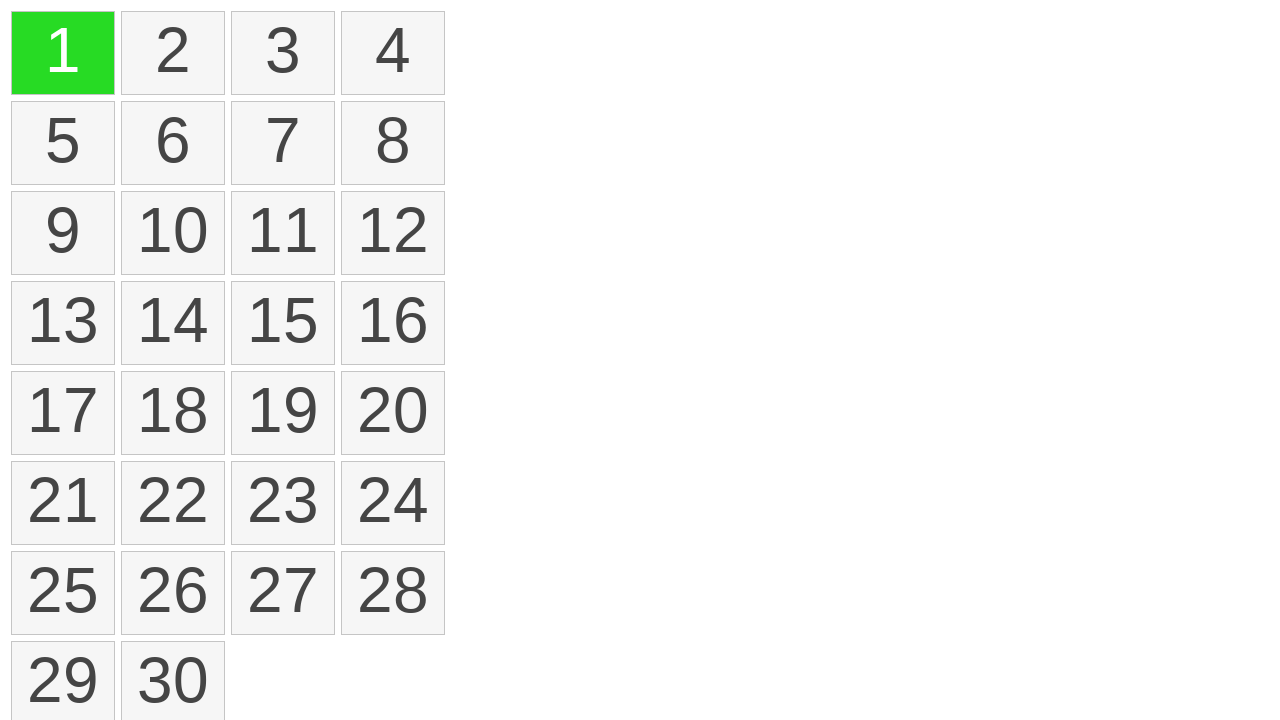

Clicked selectable list item 2 at (173, 53) on li:nth-child(2)
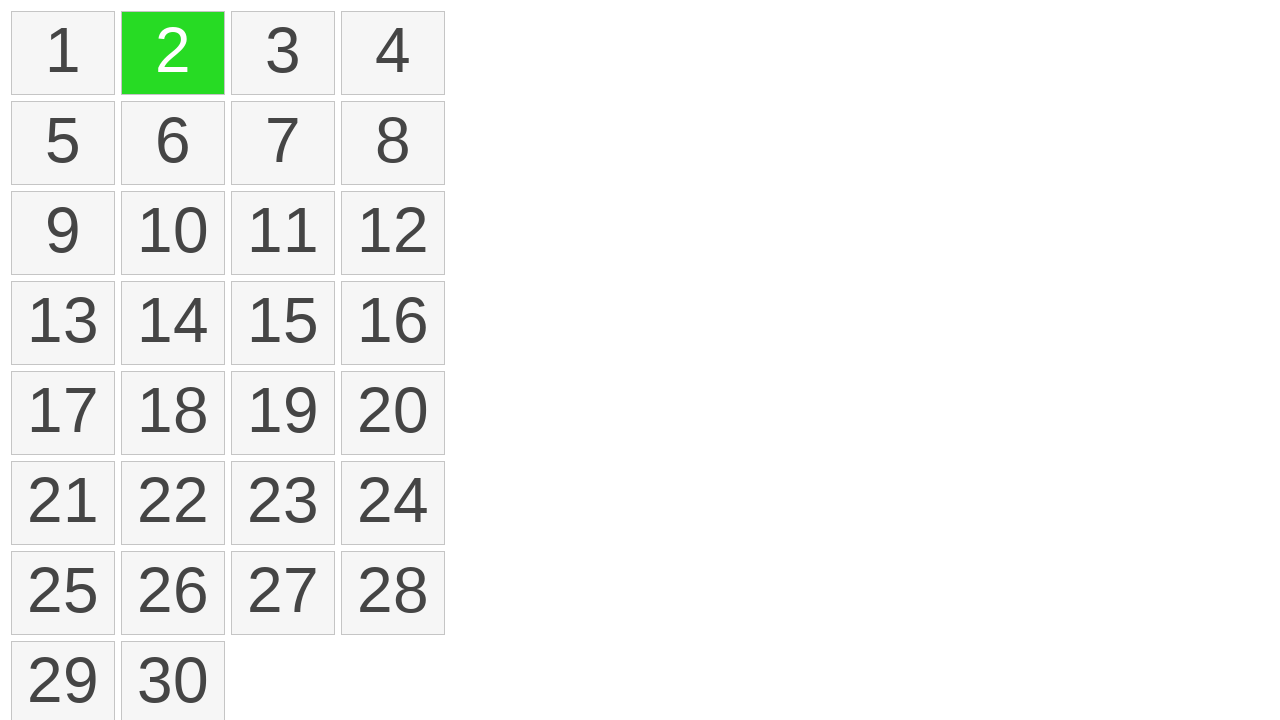

Clicked selectable list item 3 at (283, 53) on li:nth-child(3)
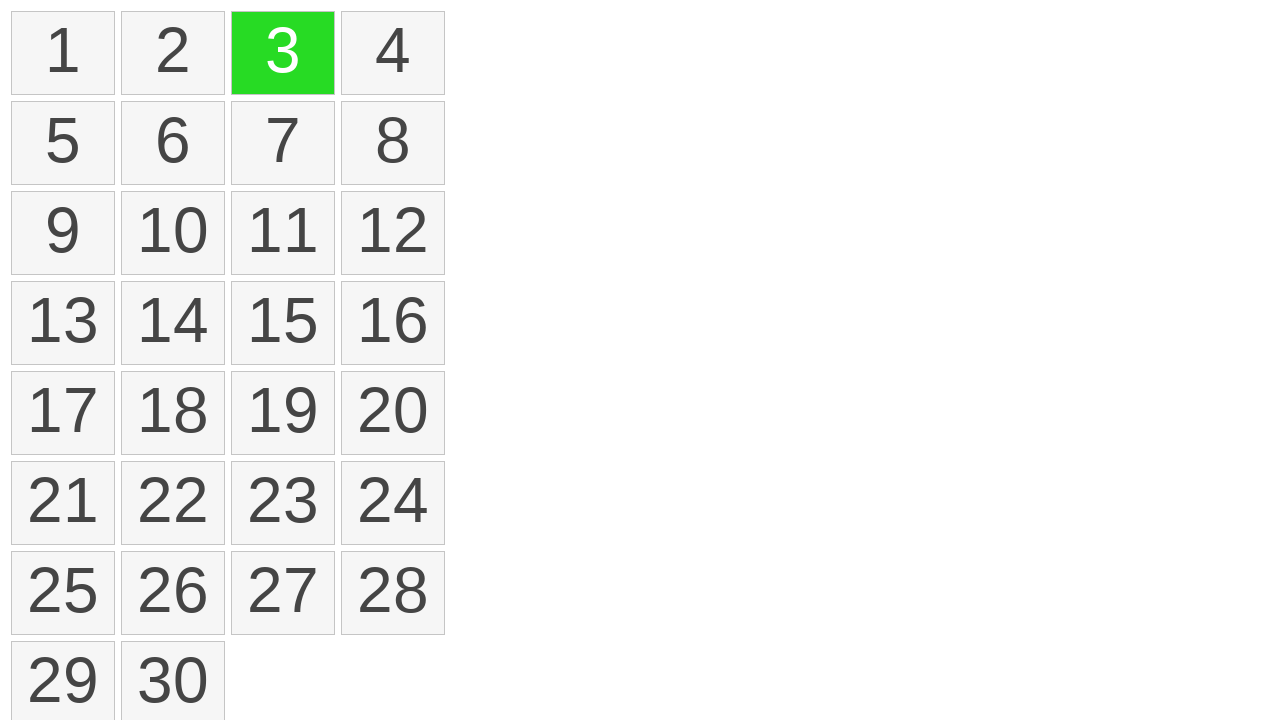

Clicked selectable list item 4 at (393, 53) on li:nth-child(4)
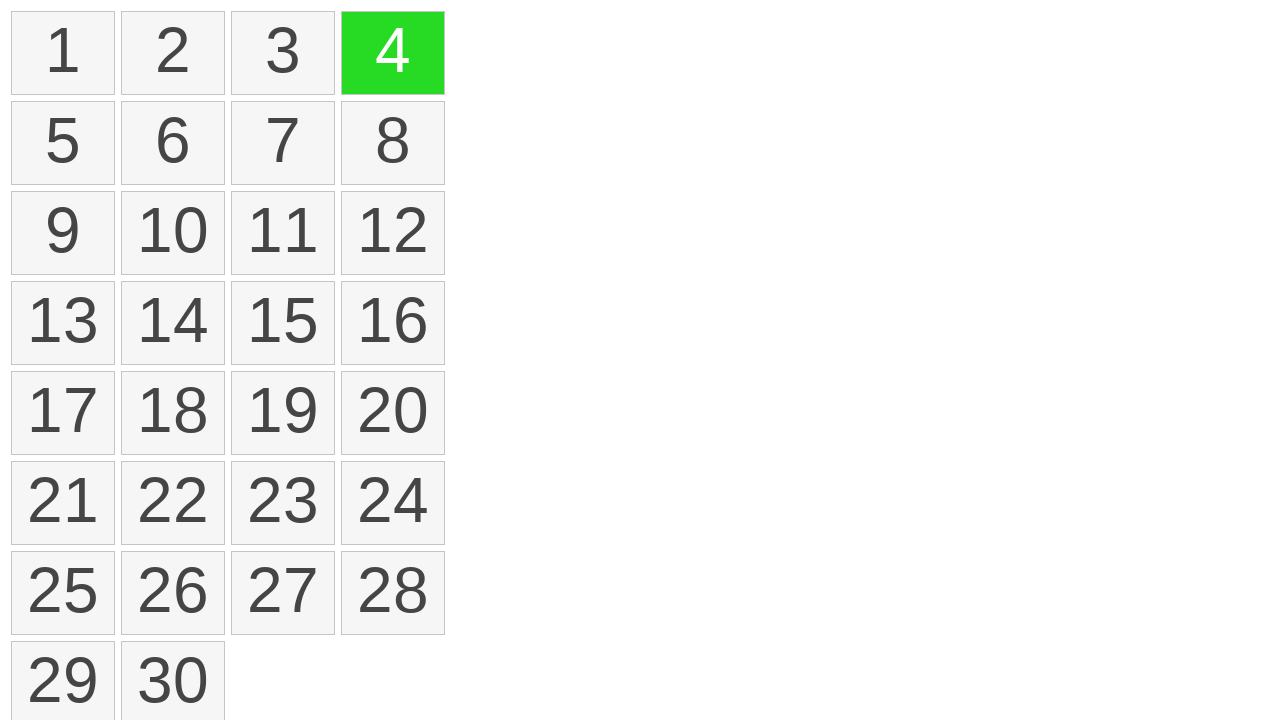

Clicked selectable list item 5 at (63, 143) on li:nth-child(5)
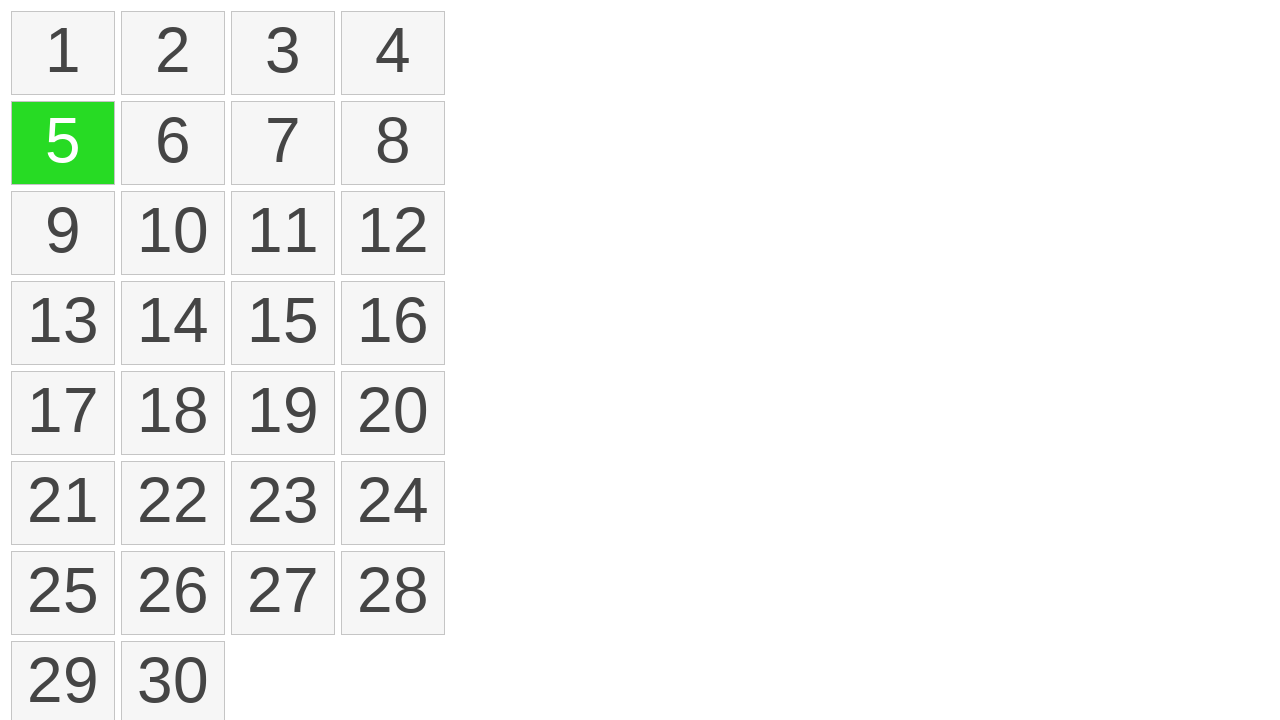

Clicked selectable list item 6 at (173, 143) on li:nth-child(6)
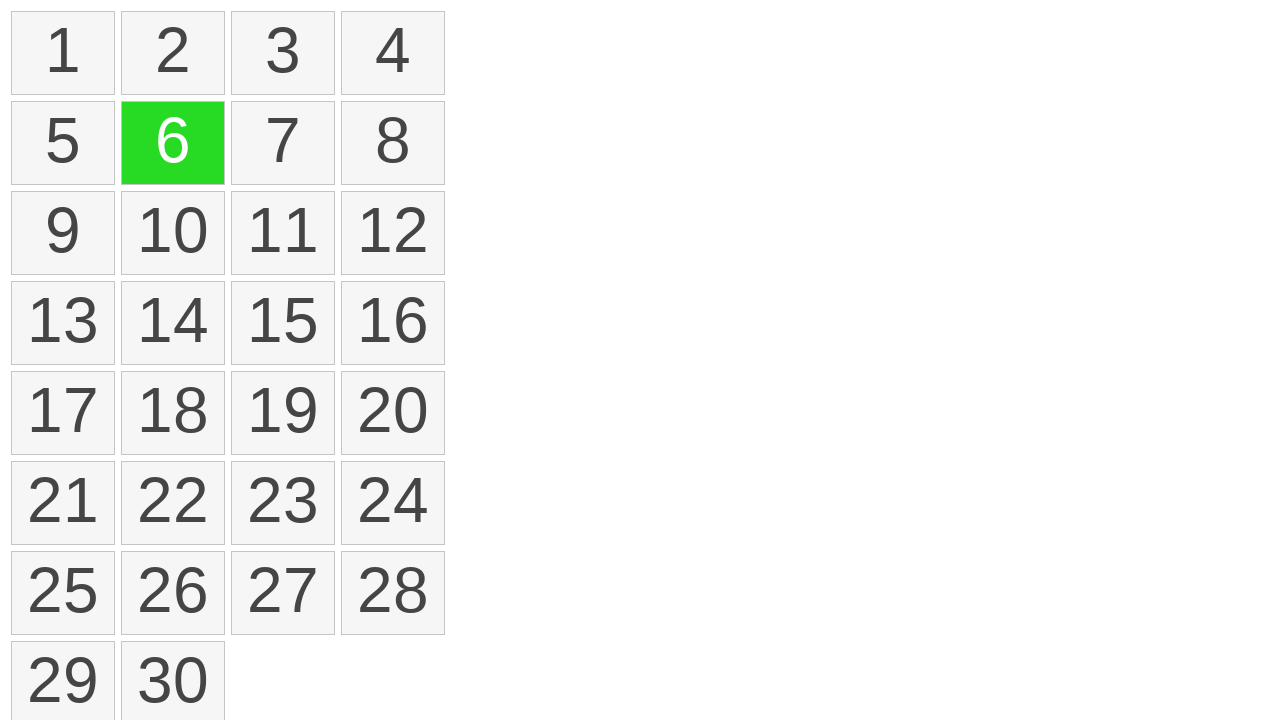

Clicked selectable list item 7 at (283, 143) on li:nth-child(7)
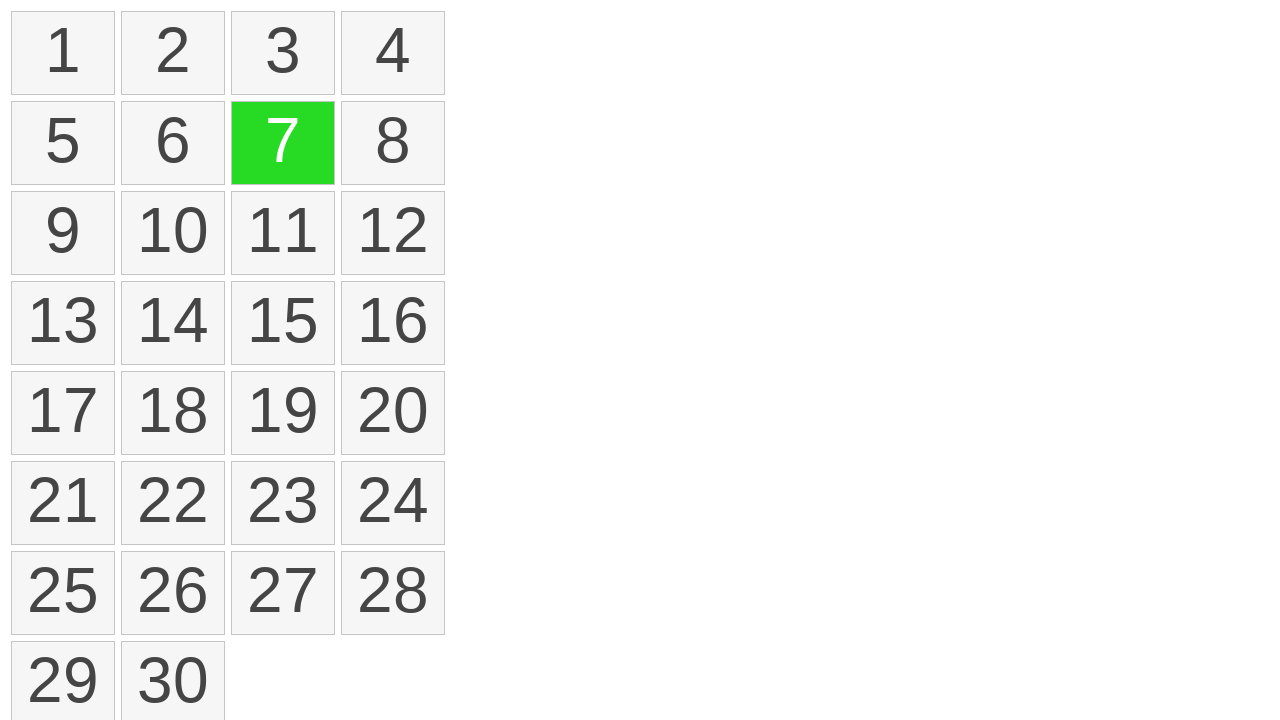

Clicked selectable list item 8 at (393, 143) on li:nth-child(8)
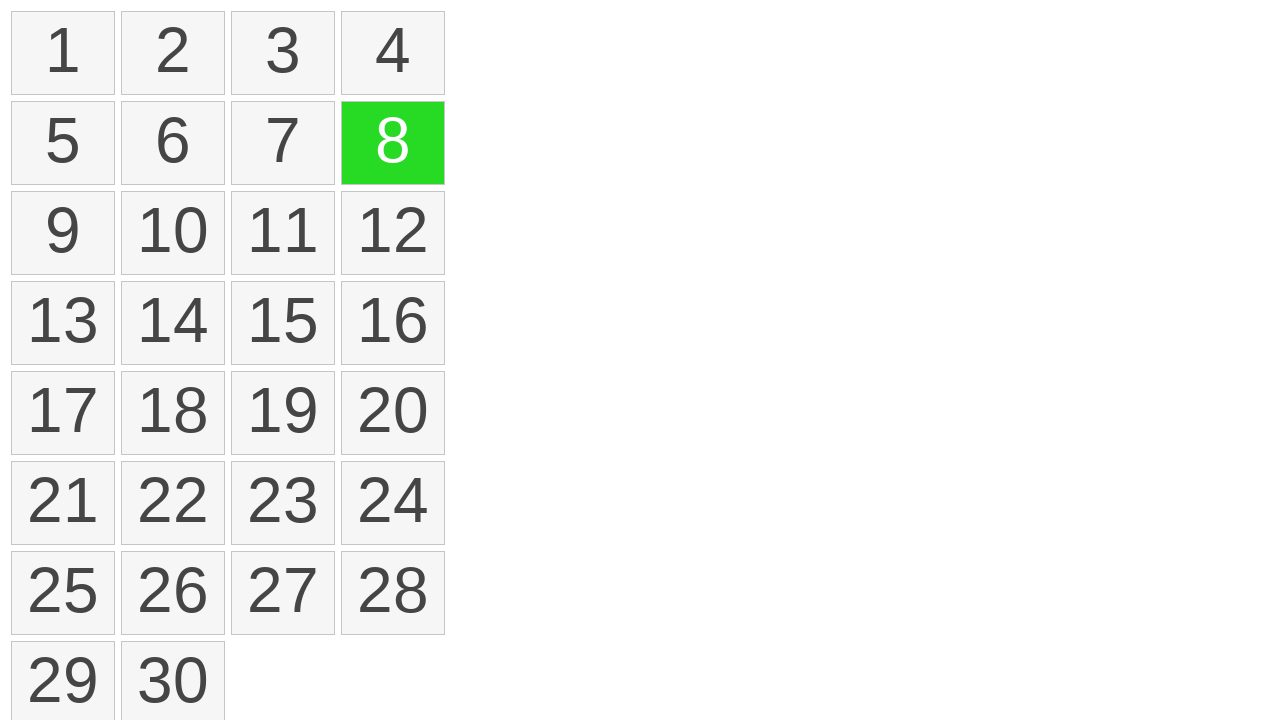

Clicked selectable list item 9 at (63, 233) on li:nth-child(9)
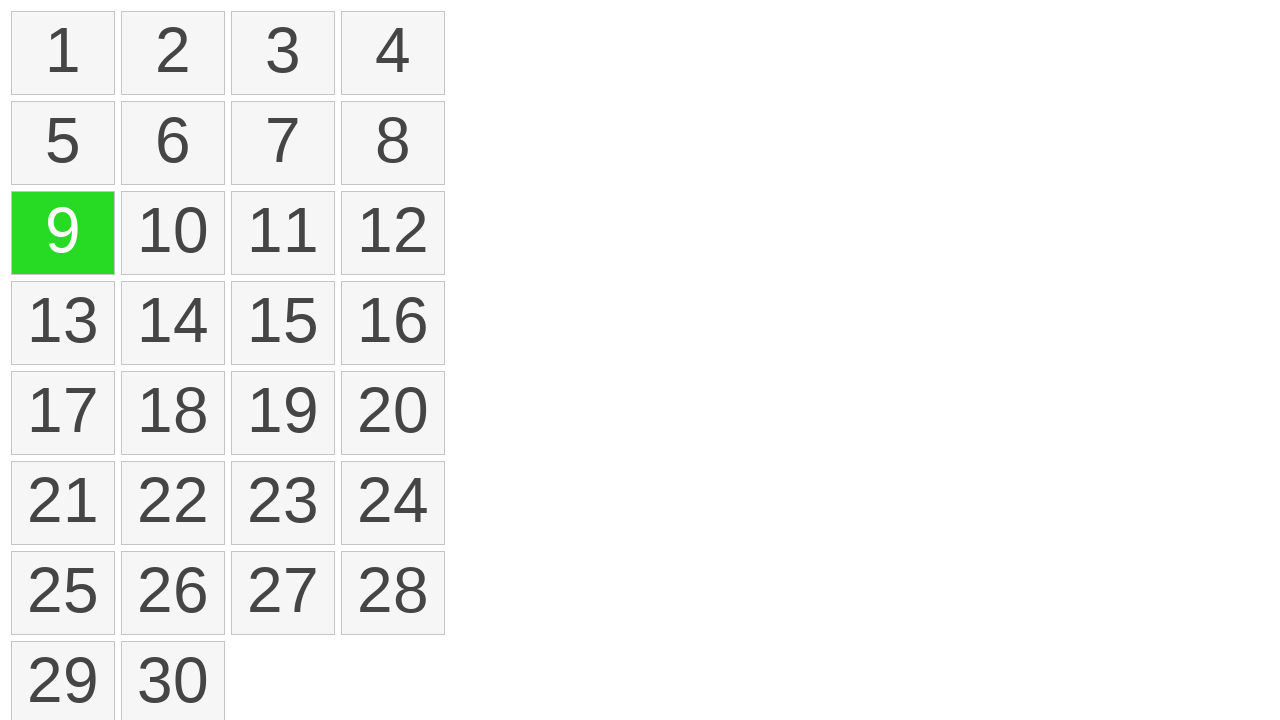

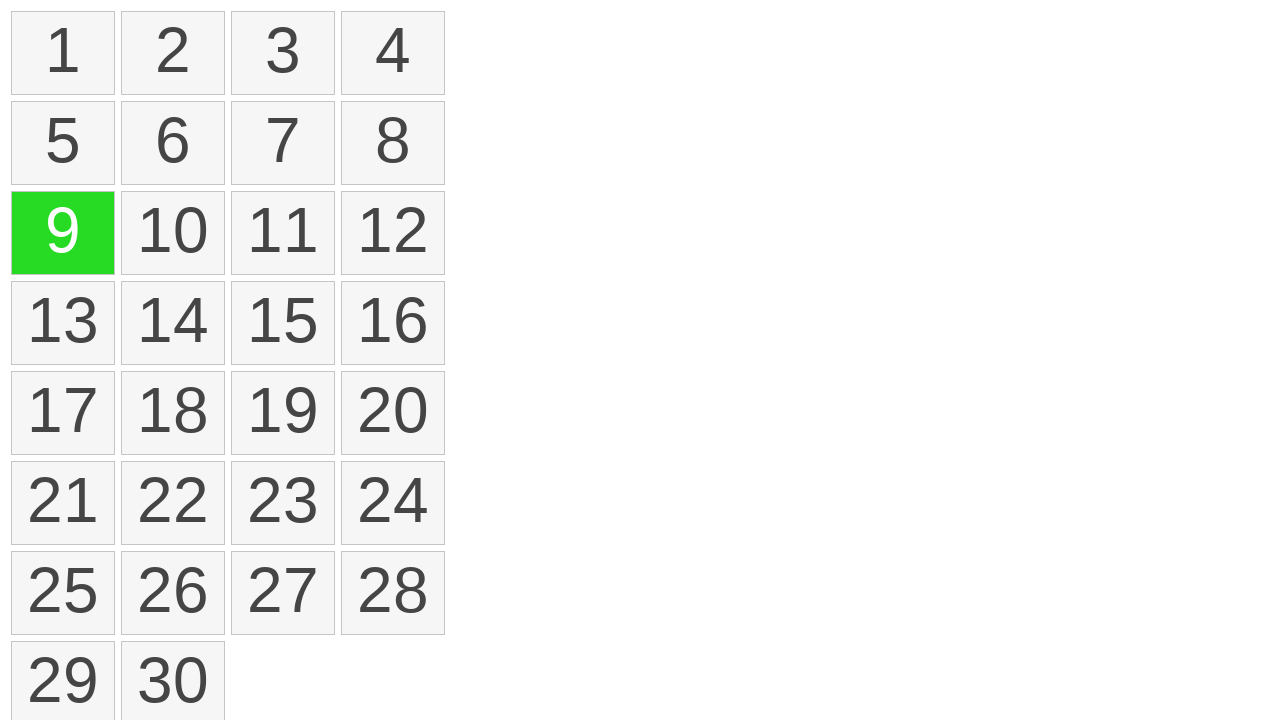